Tests the text box form on DemoQA by navigating to the Elements section, clicking on Text Box, filling in the full name, email, current address, and permanent address fields, then submitting the form.

Starting URL: https://demoqa.com/

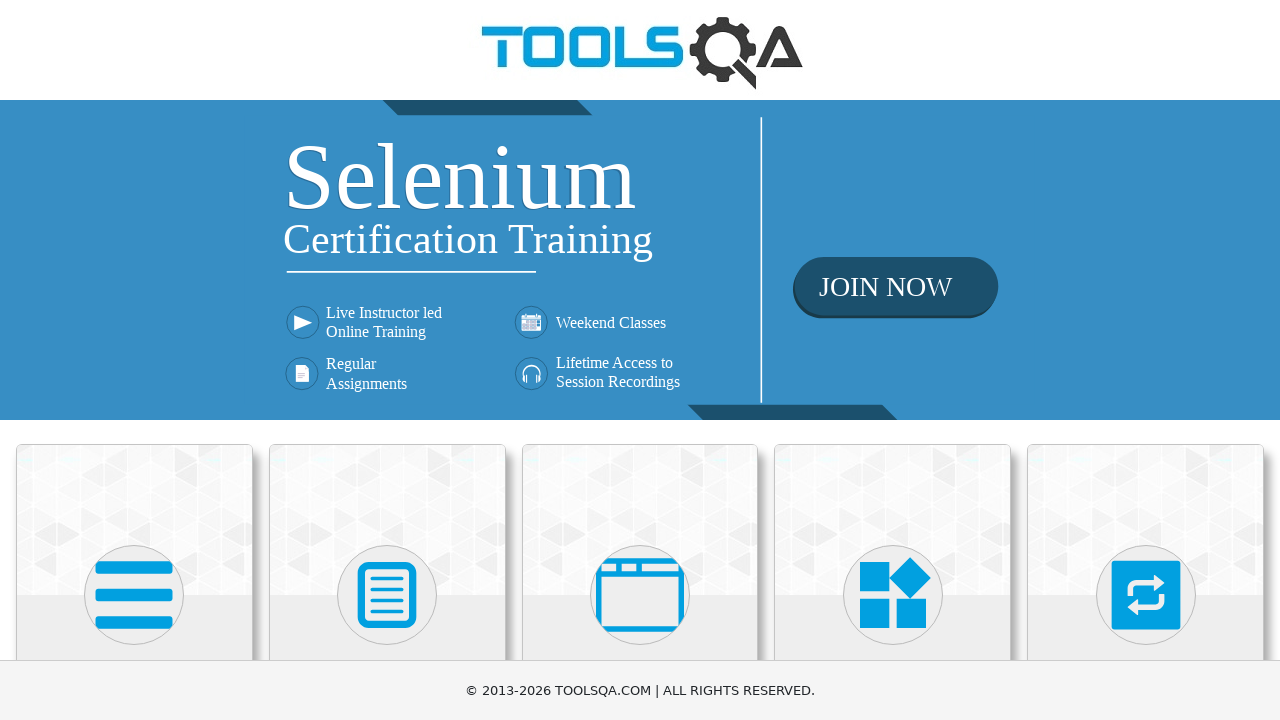

Clicked on Elements card on the home page at (134, 360) on text=Elements
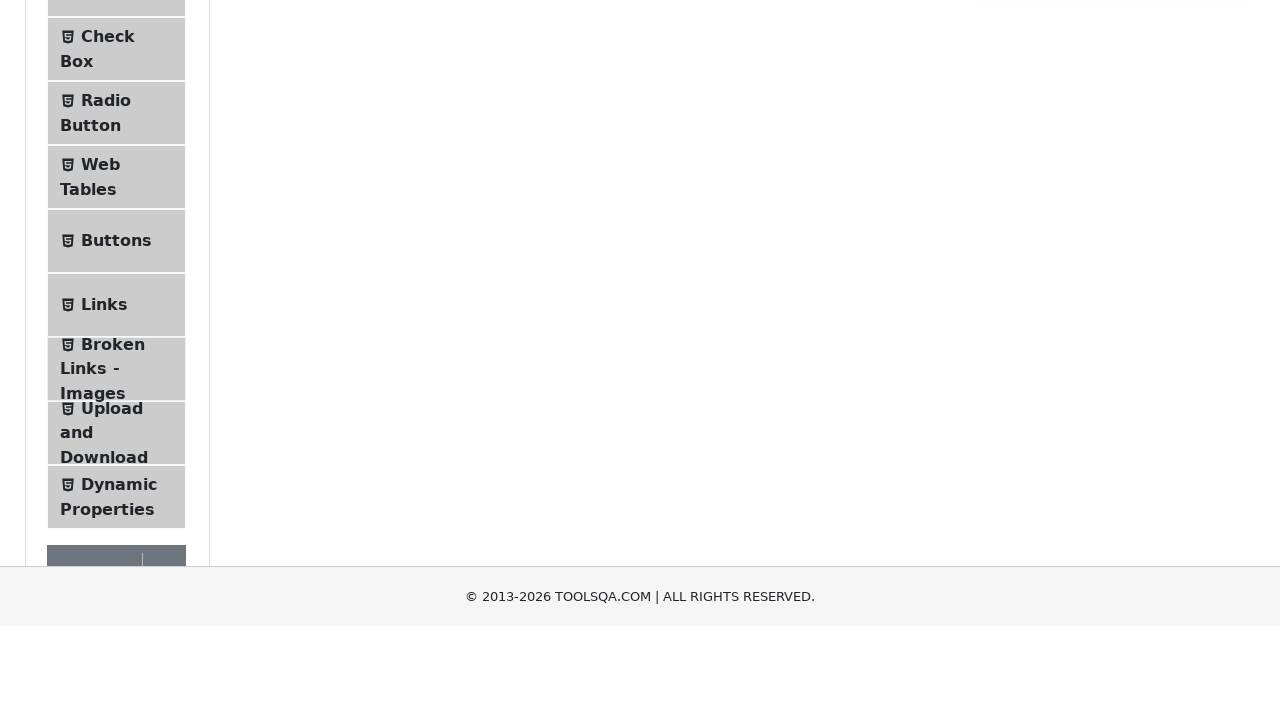

Clicked on Text Box option in the sidebar at (119, 261) on xpath=//span[text()='Text Box']
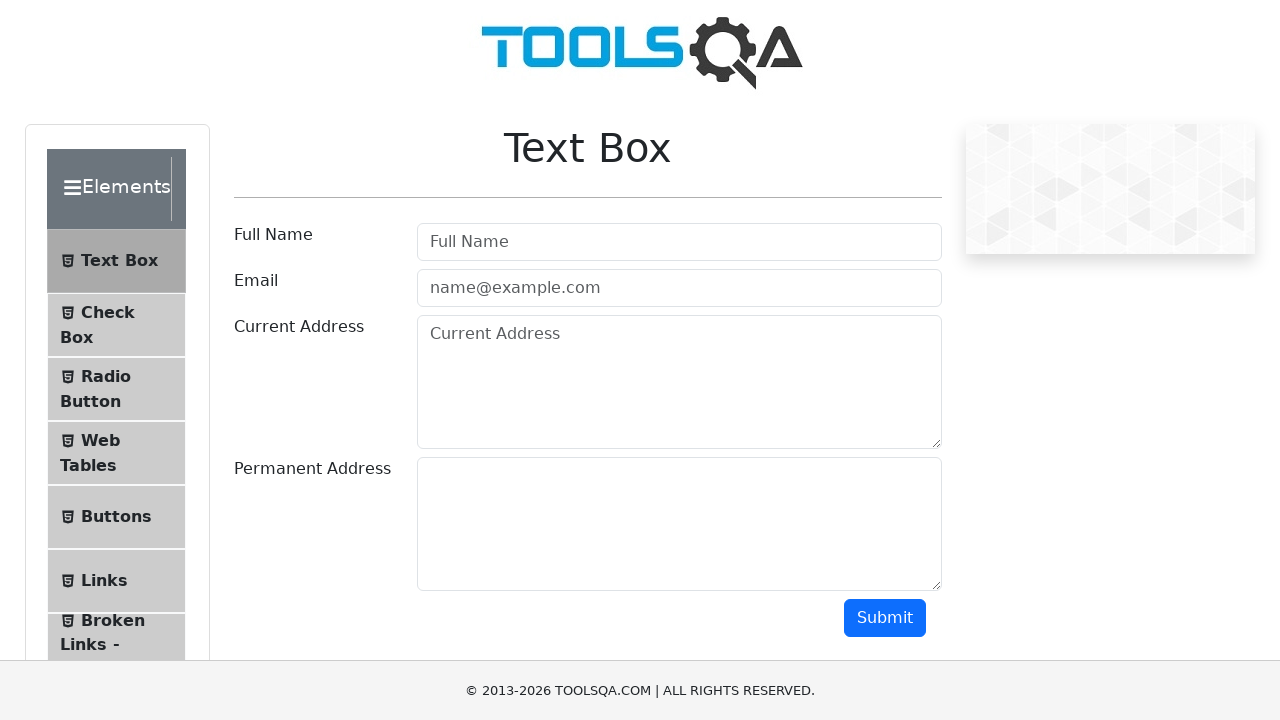

Filled in Full Name field with 'Radu Fifiita' on #userName
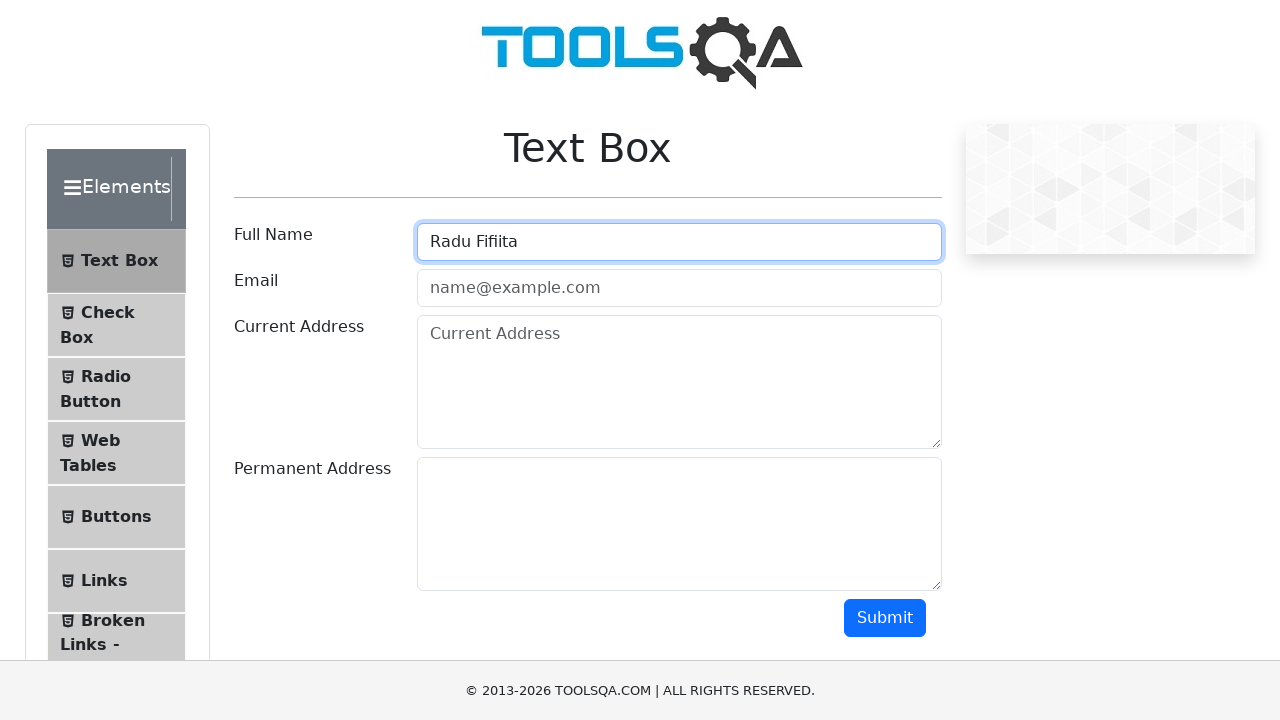

Filled in Email field with 'rf-test@email123.com' on #userEmail
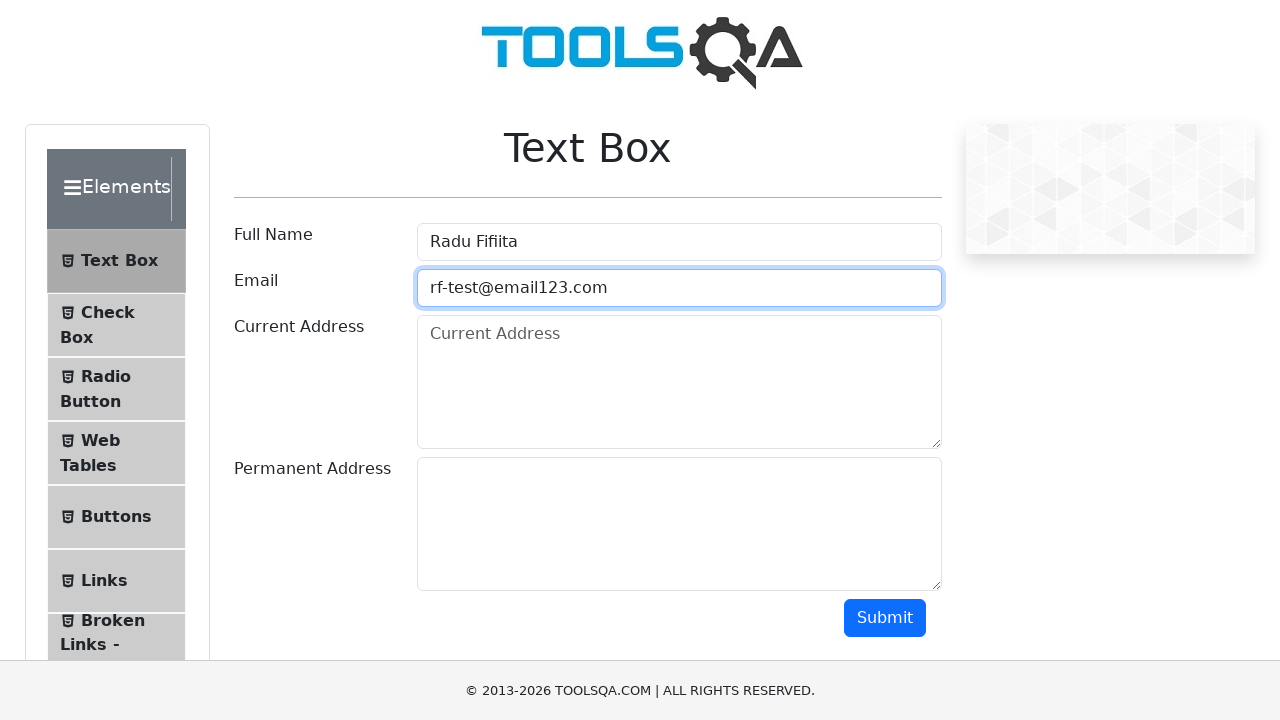

Filled in Current Address field with 'This is my current address 123' on #currentAddress
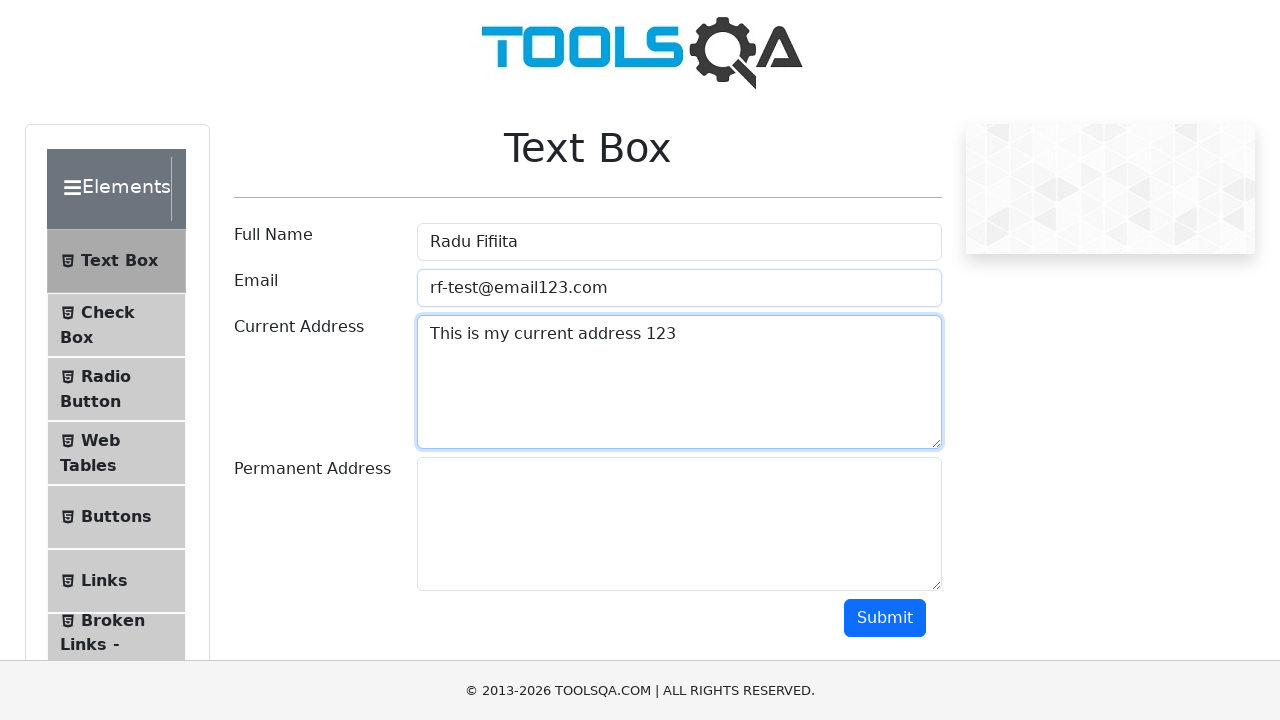

Filled in Permanent Address field with 'The permanent address is this one %^&' on #permanentAddress
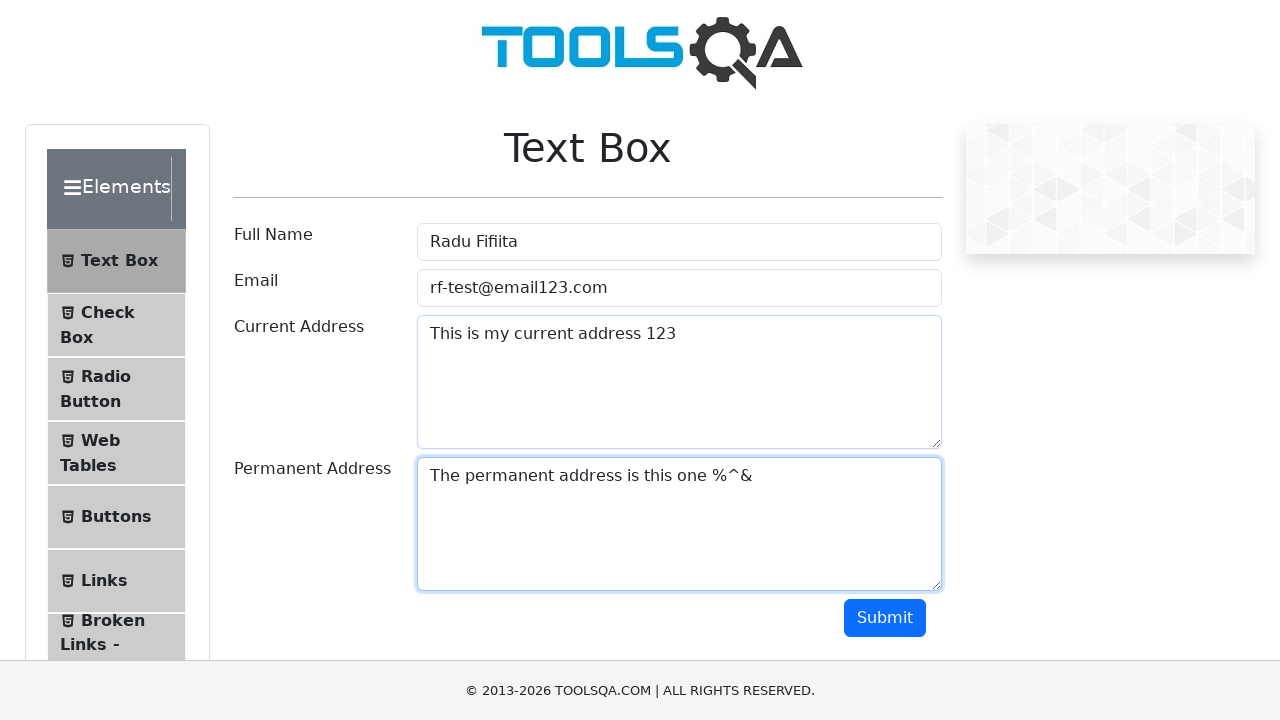

Scrolled down to make submit button visible
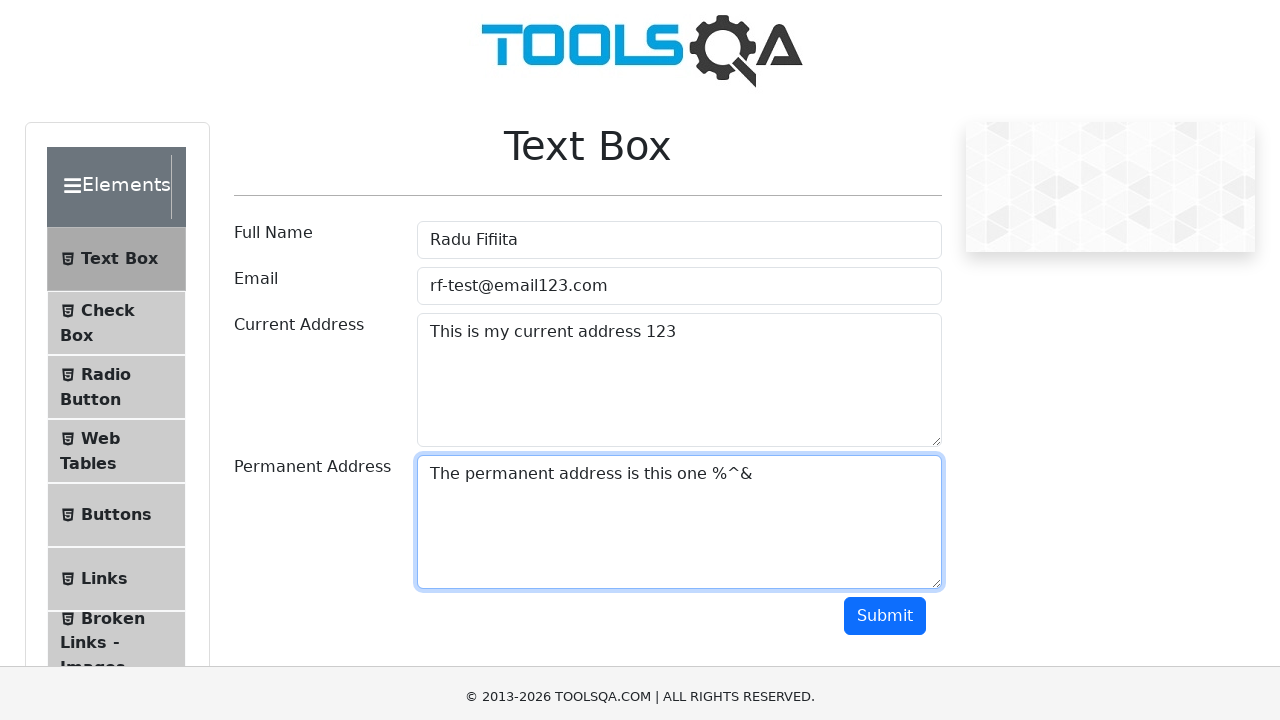

Clicked Submit button to submit the form at (885, 118) on #submit
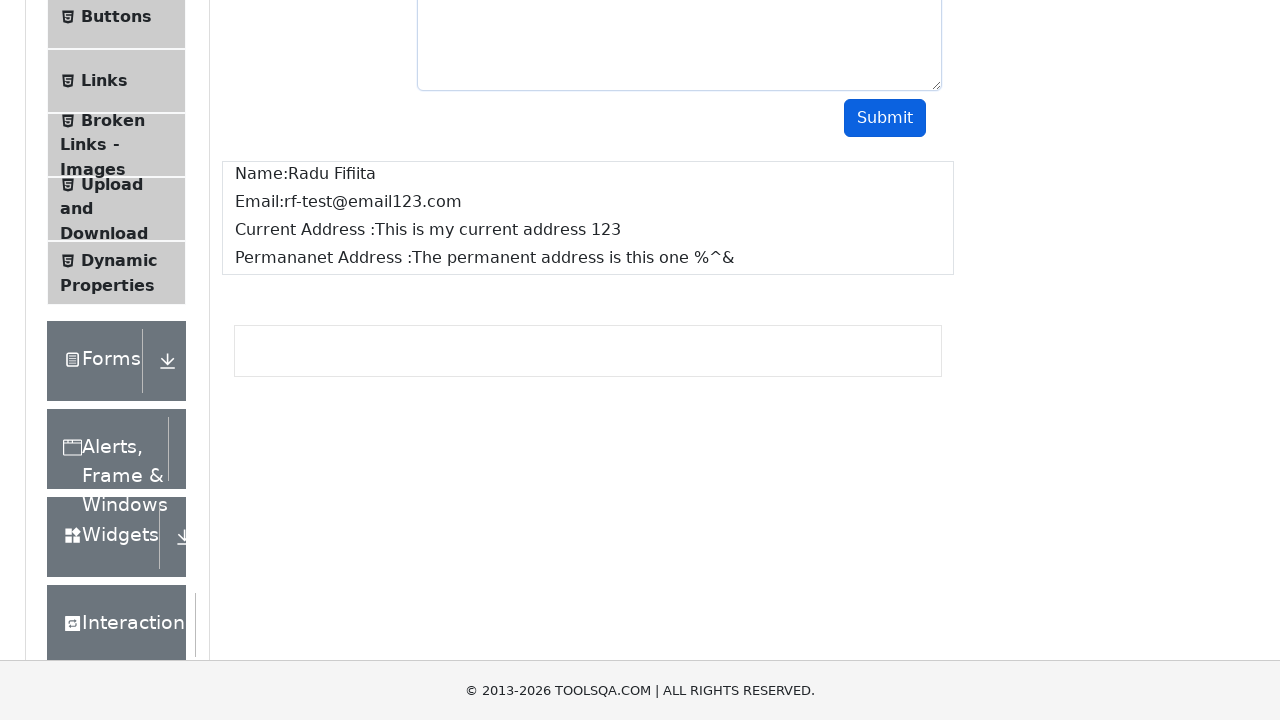

Form output appeared on the page
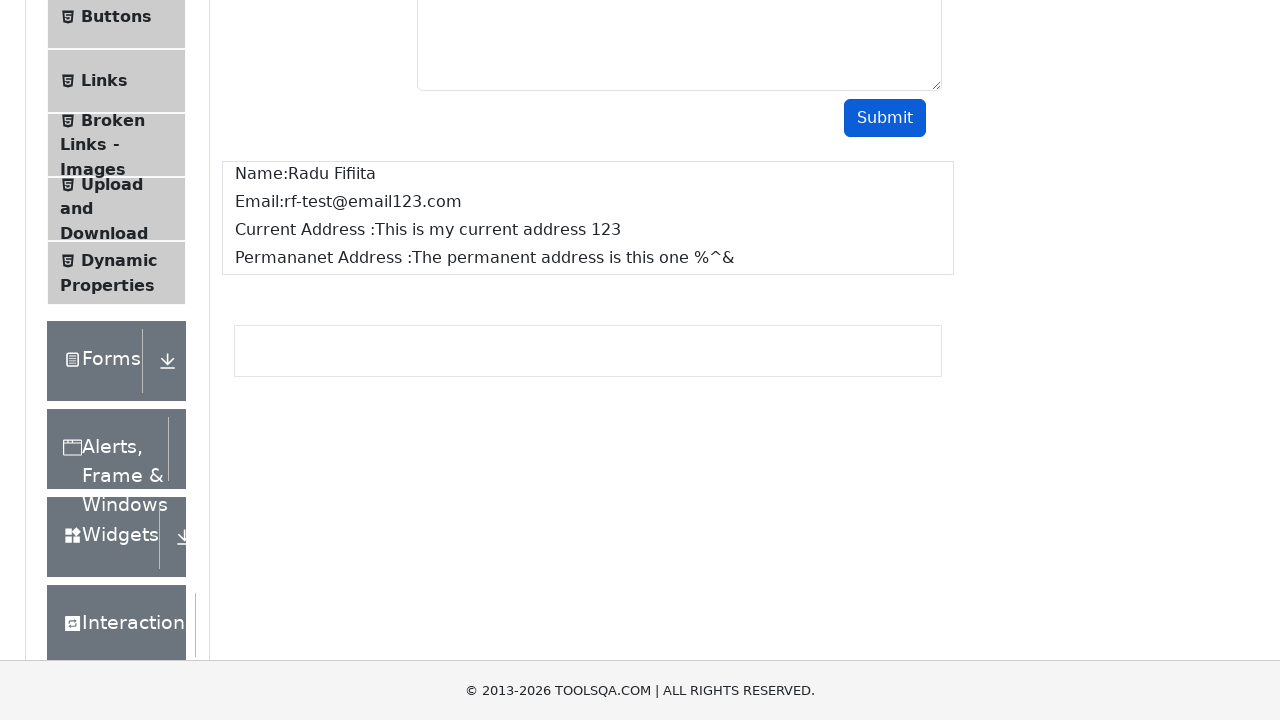

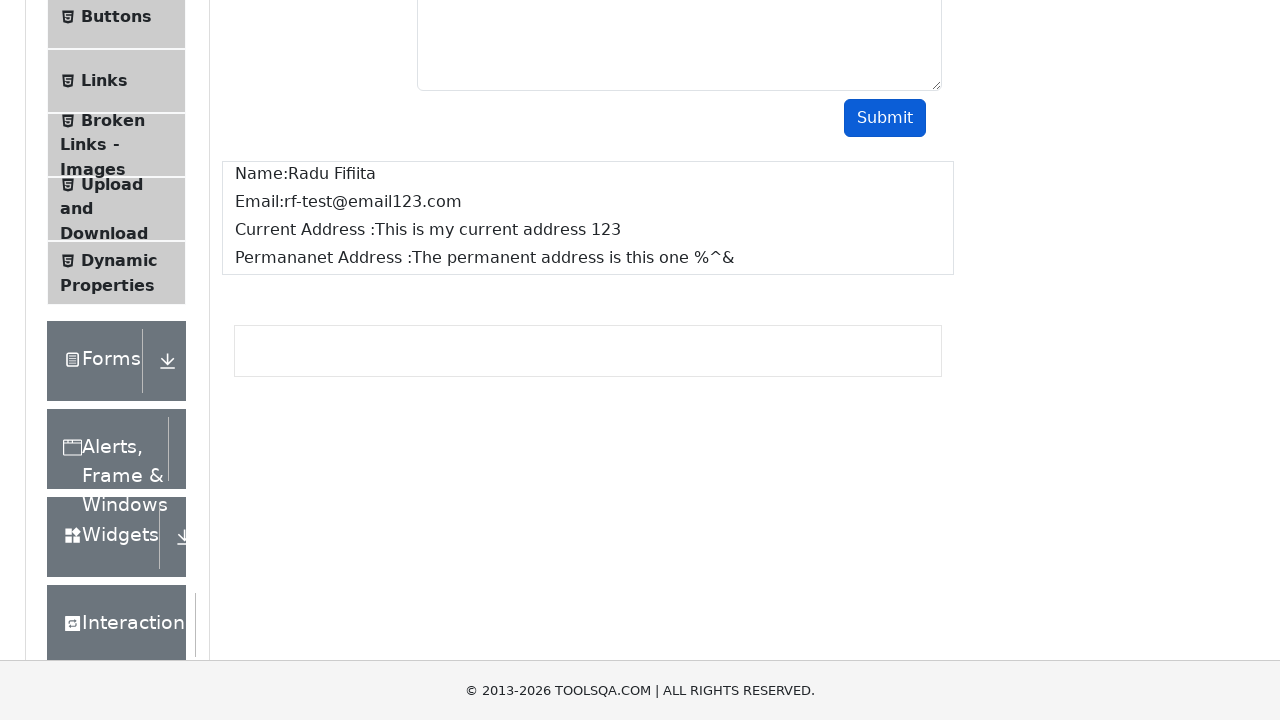